Clicks on a specific link by partial text match, then fills a form with personal information and submits it

Starting URL: http://suninjuly.github.io/find_link_text

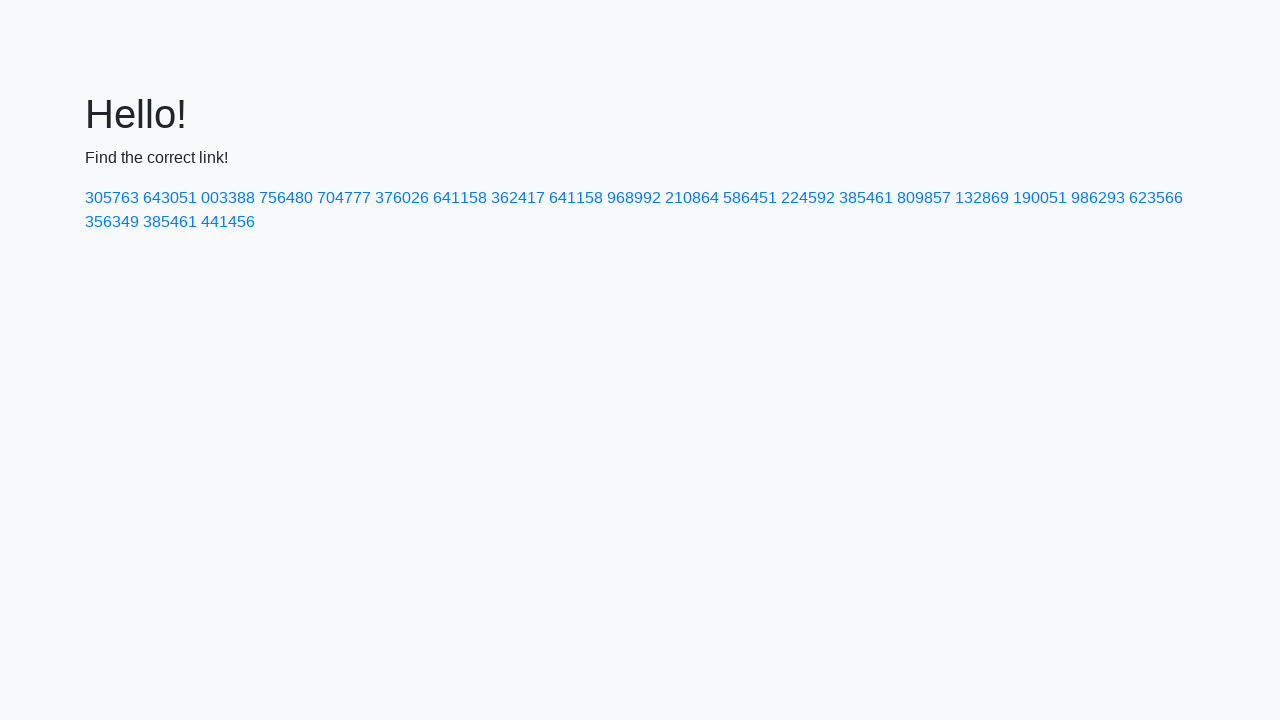

Clicked link containing text '224592' at (808, 198) on text=224592
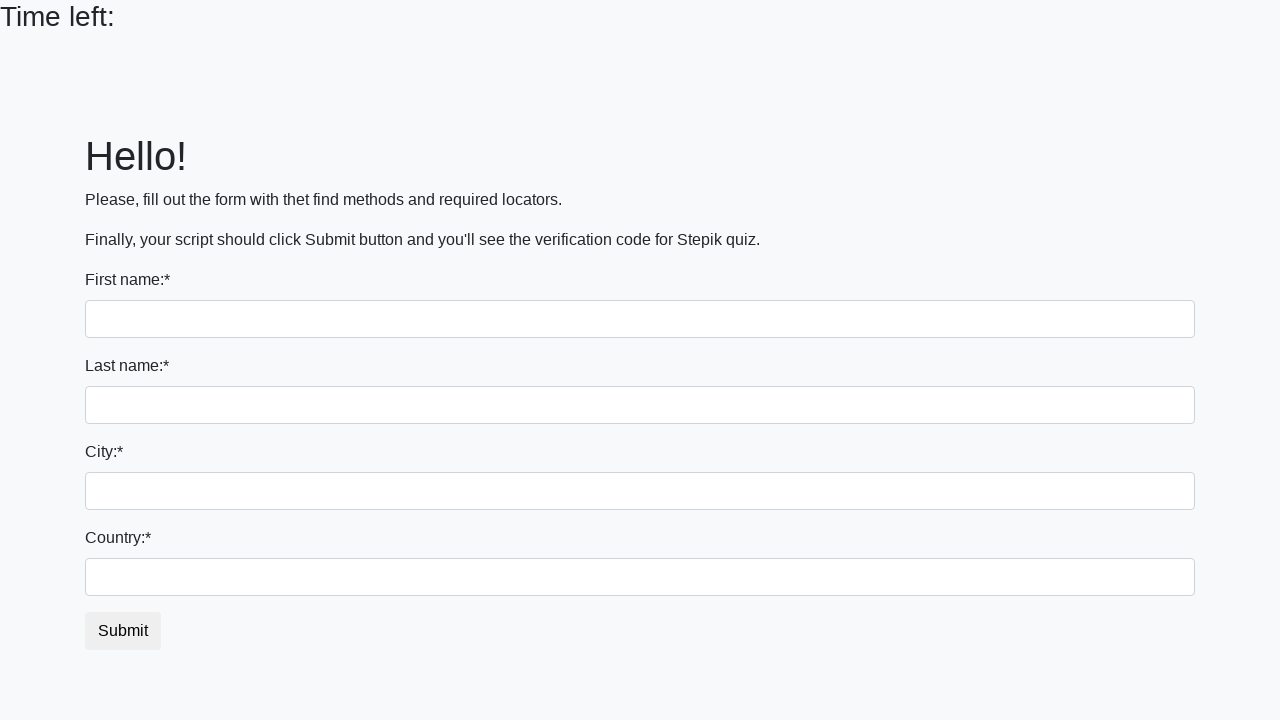

Filled first name field with 'Ivan' on input
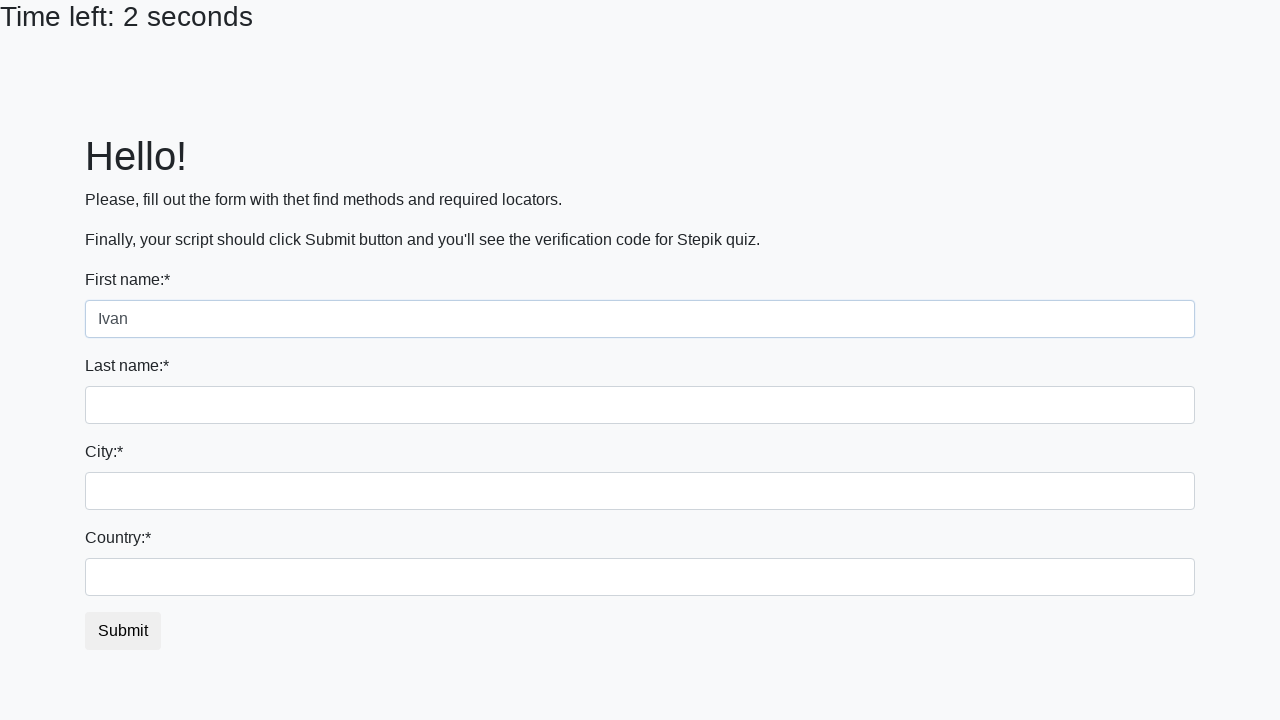

Filled last name field with 'Petrov' on input[name='last_name']
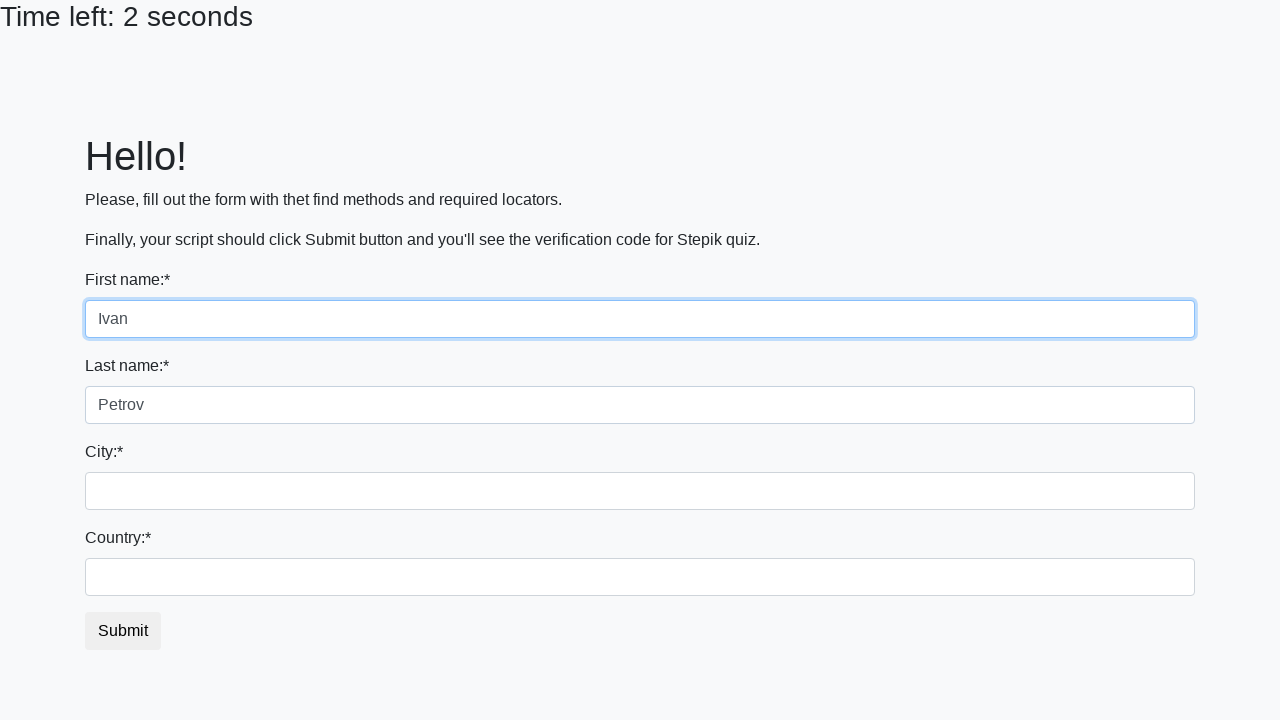

Filled city field with 'Smolensk' on .city
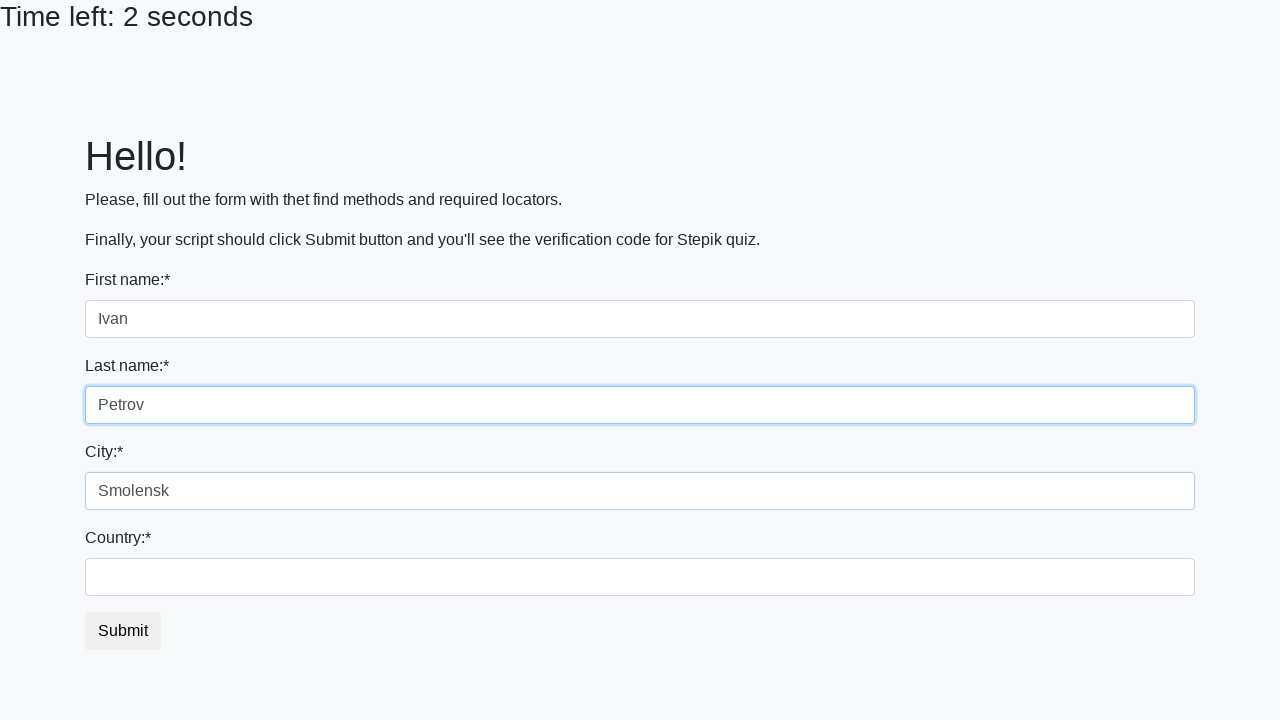

Filled country field with 'Russia' on #country
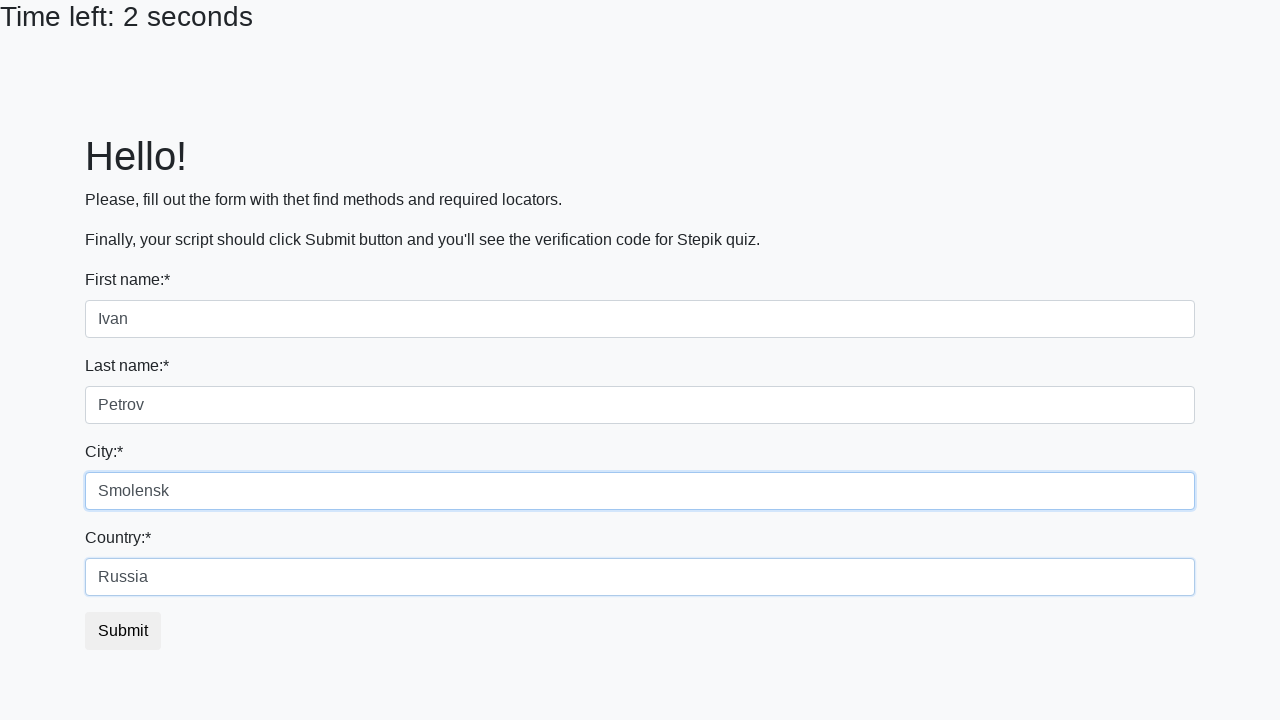

Clicked submit button to complete form submission at (123, 631) on .btn
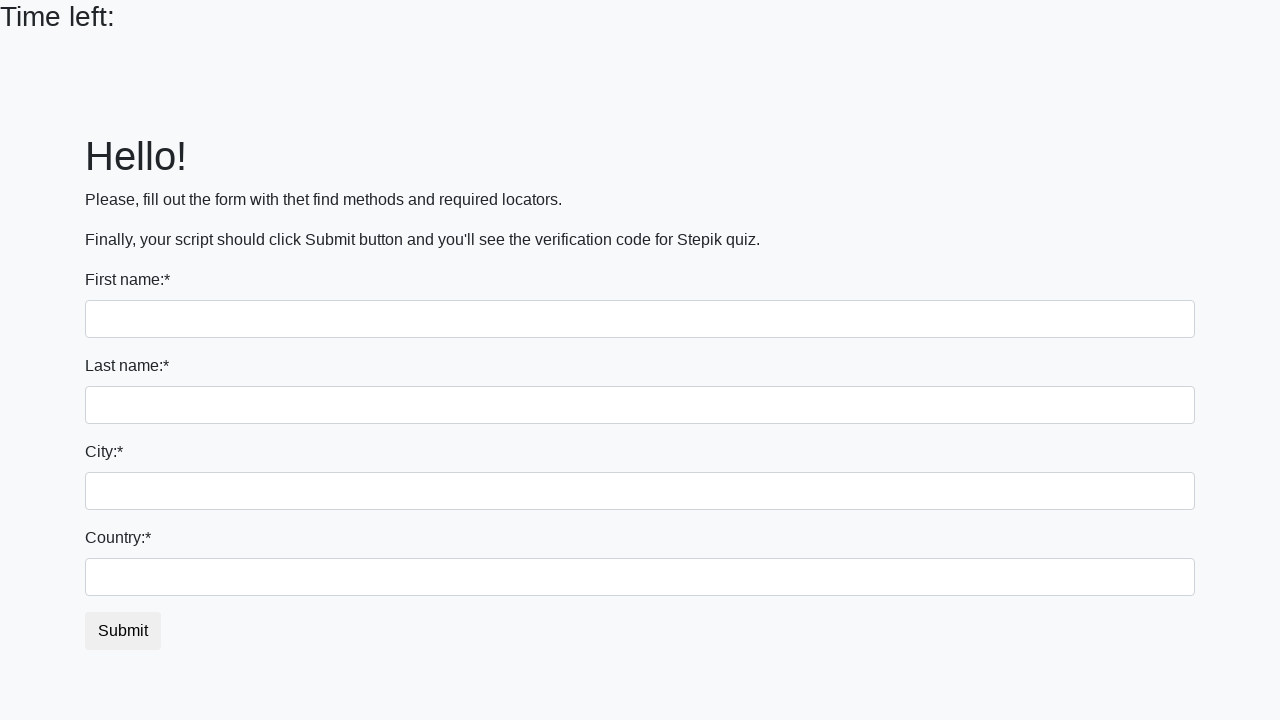

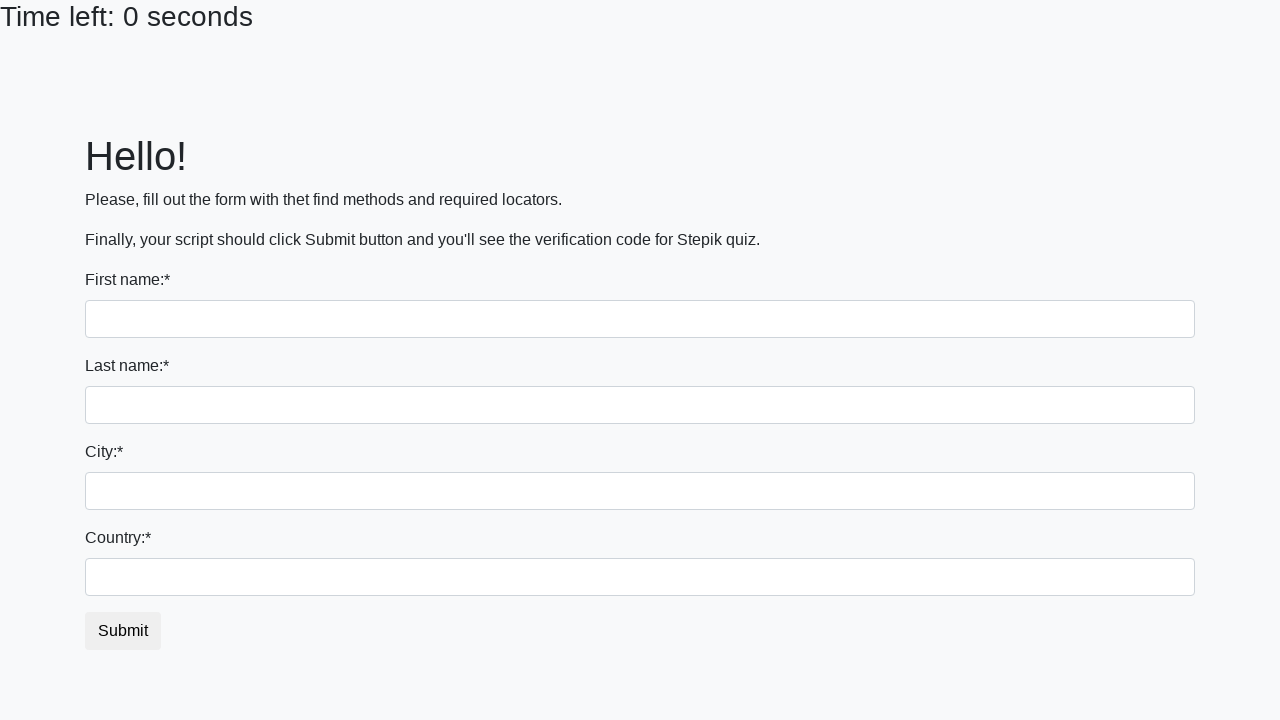